Tests Base64 encoding by entering text input and verifying the encoded output

Starting URL: https://emn178.github.io/online-tools/base64_encode.html

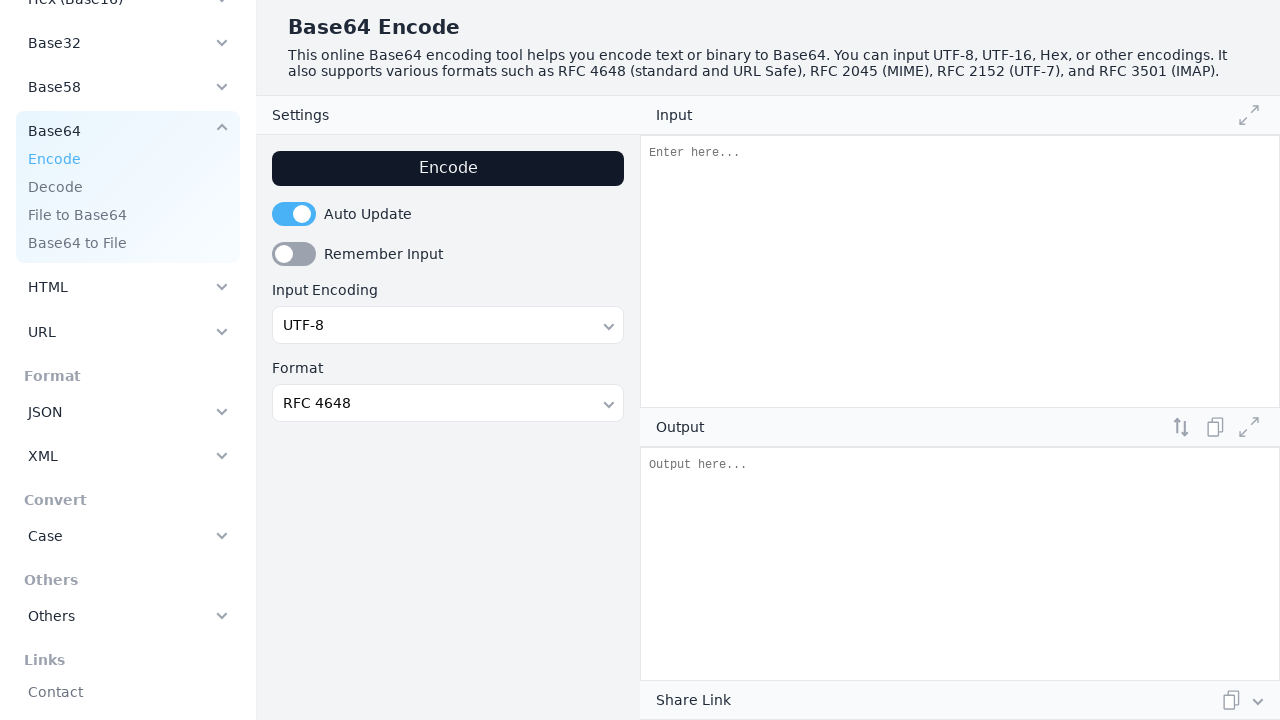

Filled input field with 'Hello, Mellow' text to encode on #input
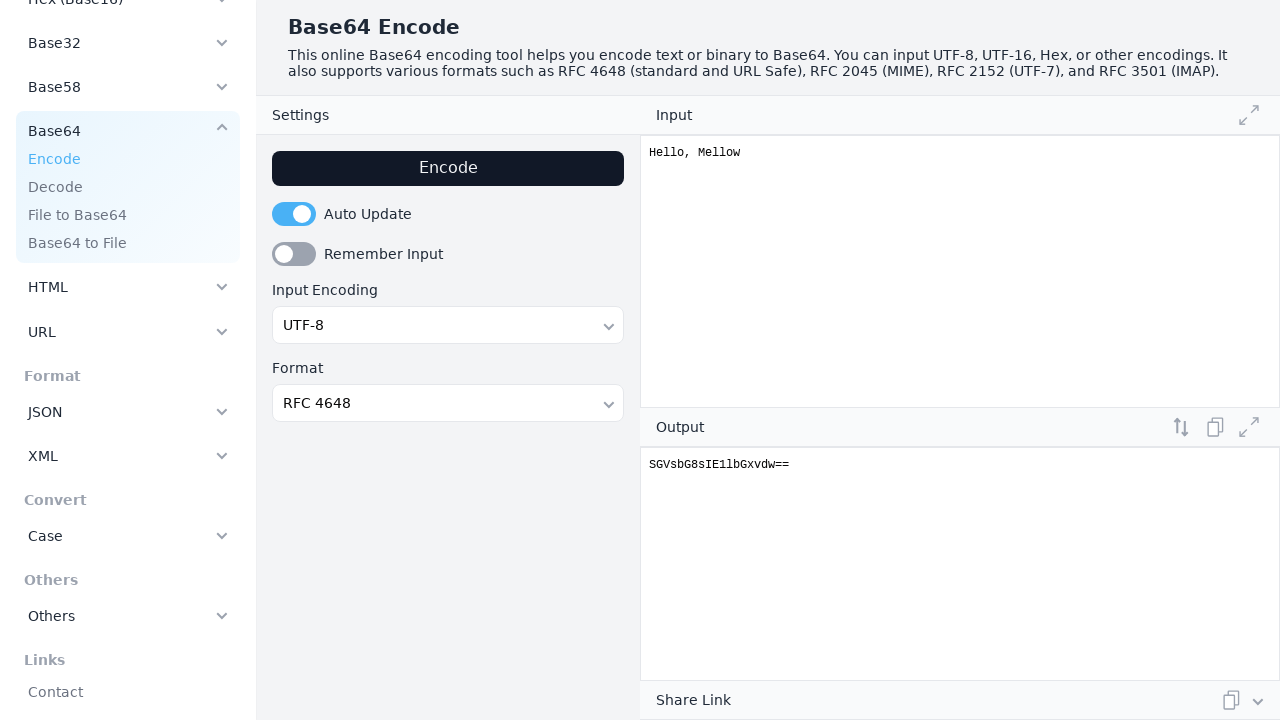

Base64 encoded output was computed and displayed
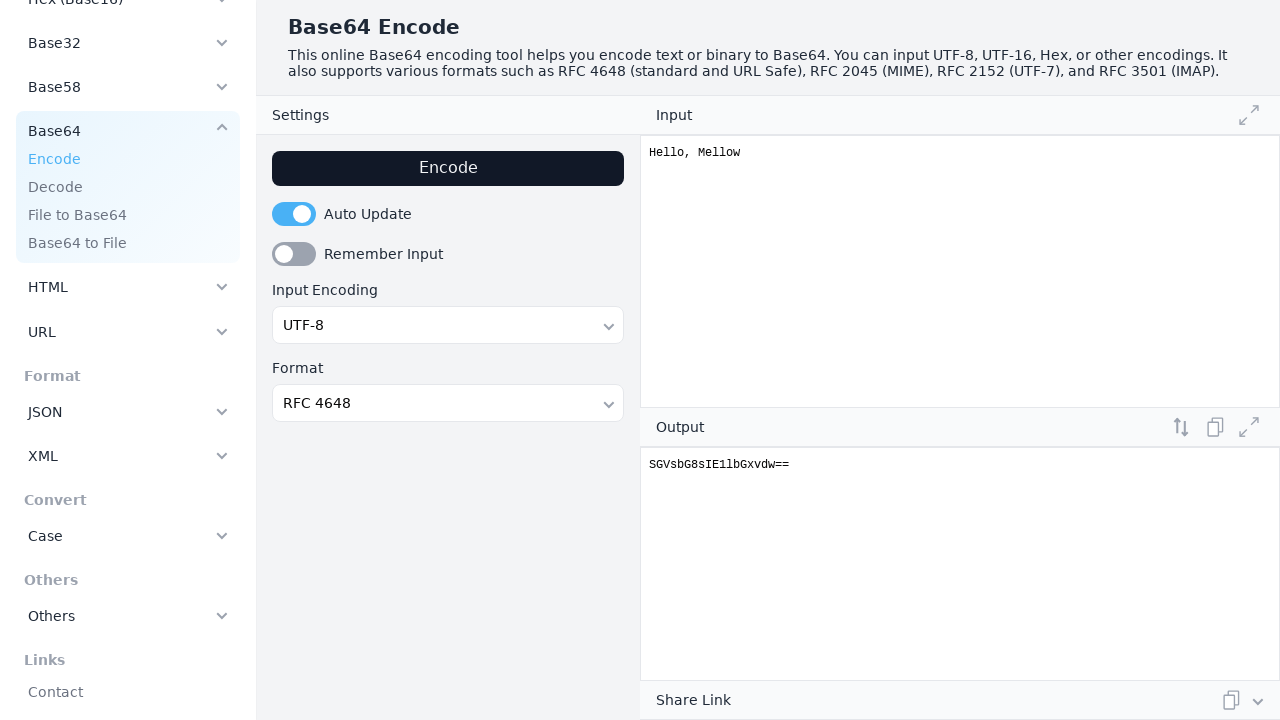

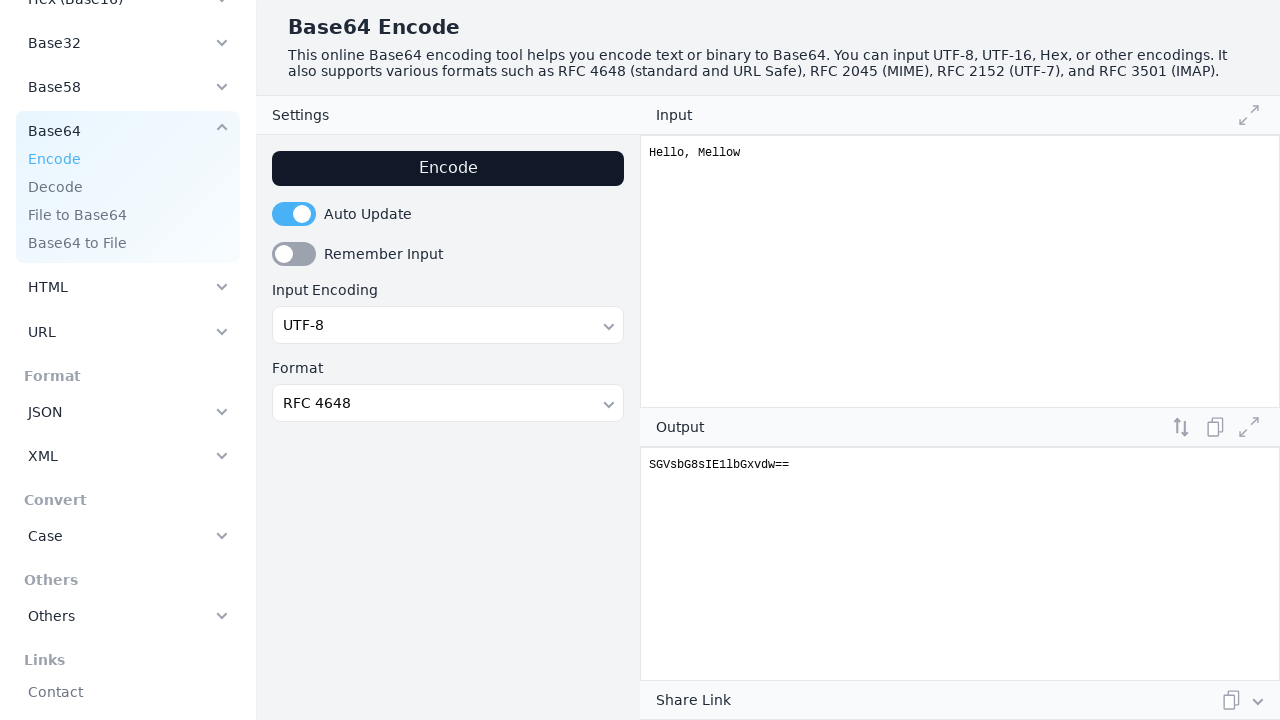